Interacts with an SVG map by hovering over each state region within an iframe to trigger hover effects

Starting URL: https://petdiseasealerts.org/forecast-map

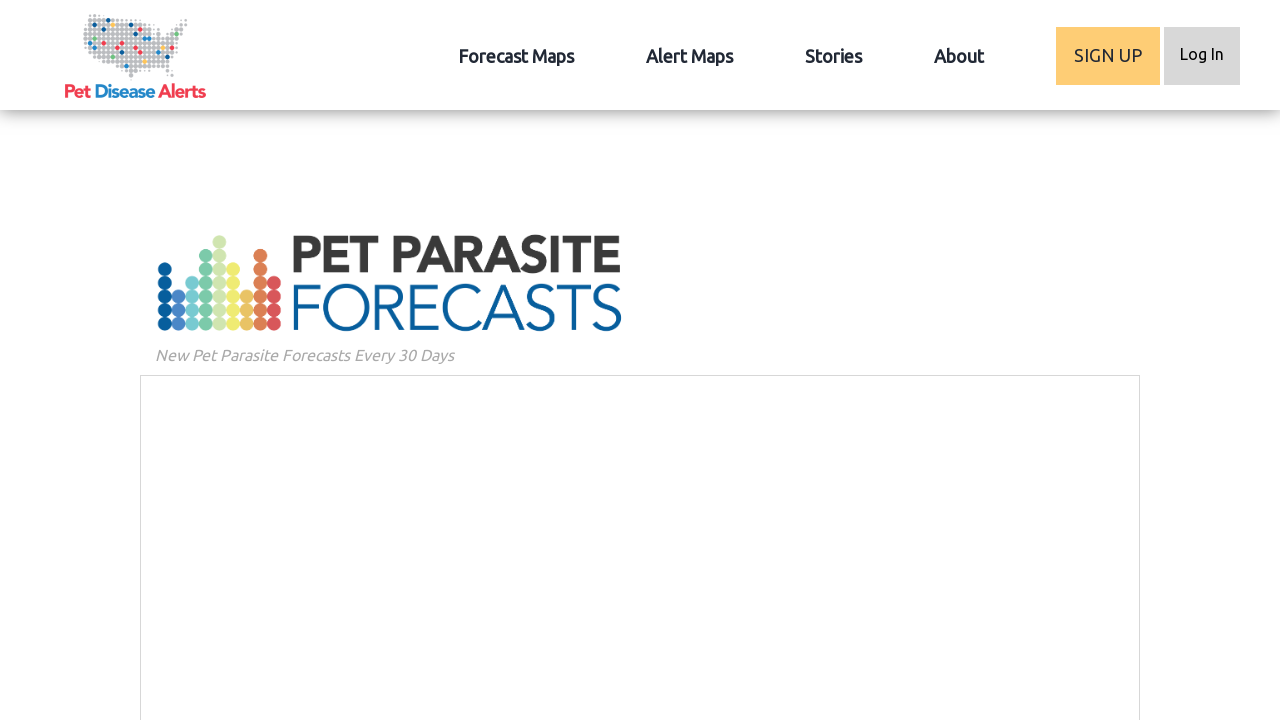

Set viewport size to 500x768
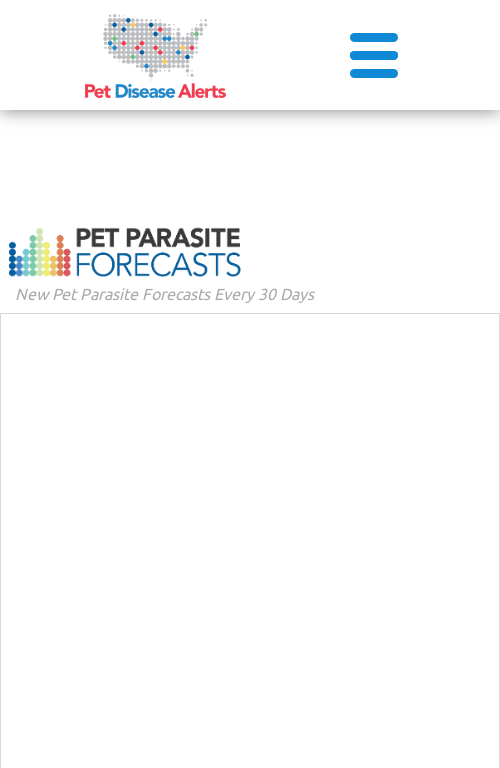

Waited 5 seconds for iframe to load
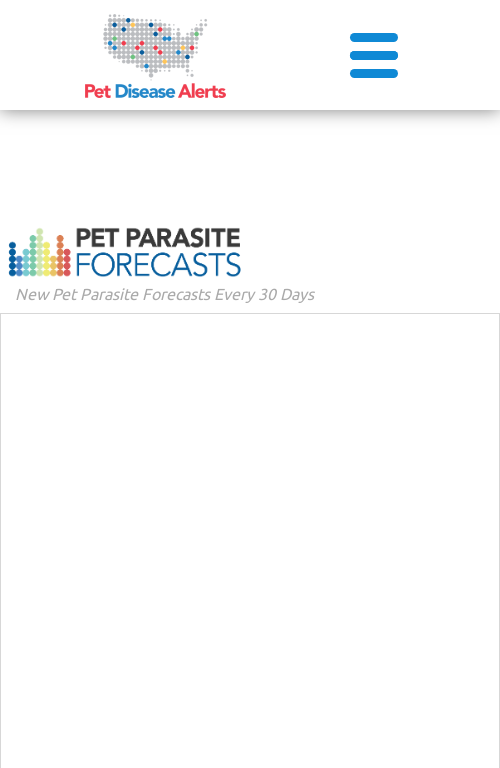

Located iframe containing the SVG map
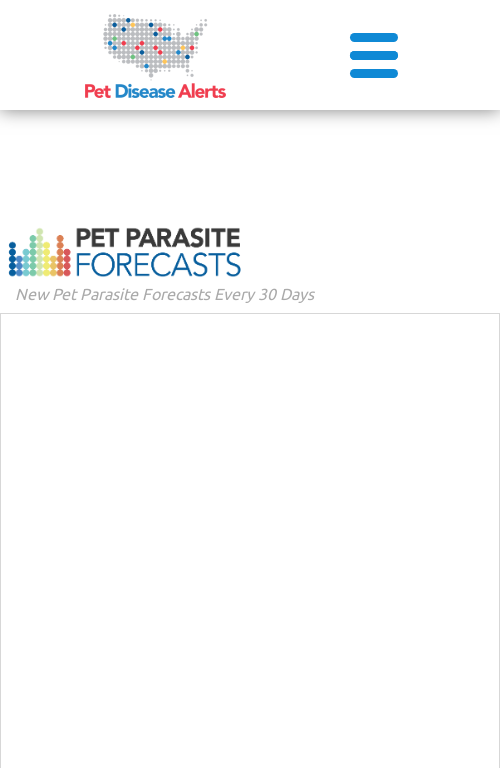

Located all SVG state region elements using XPath
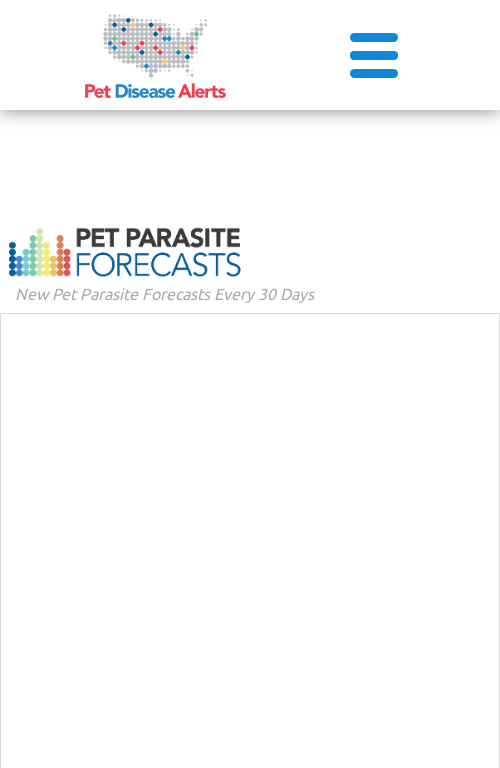

Found 0 states in the map
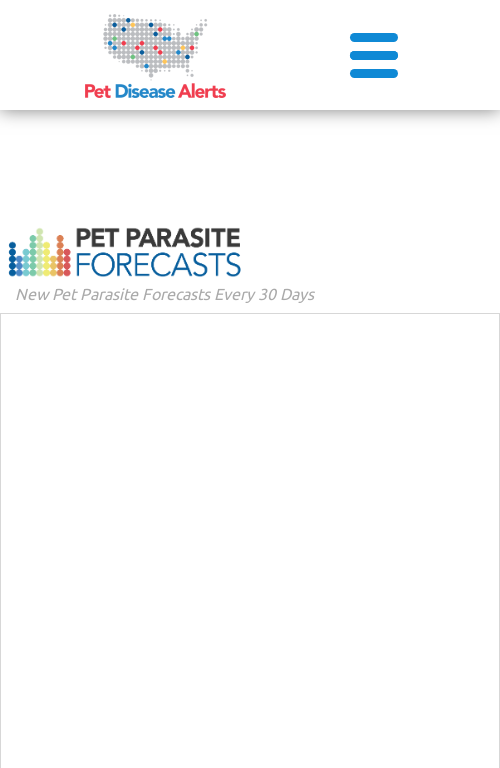

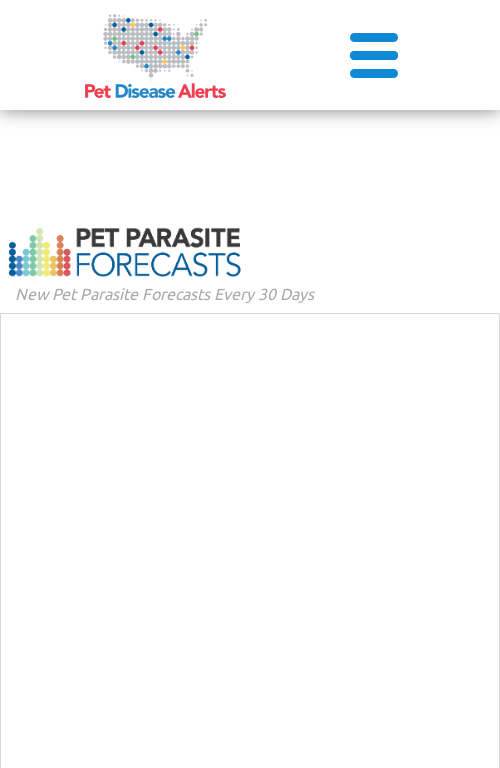